Verifies that the "Нам доверяют" (They trust us) text element contains the expected text after switching language settings

Starting URL: https://cleverbots.ru/

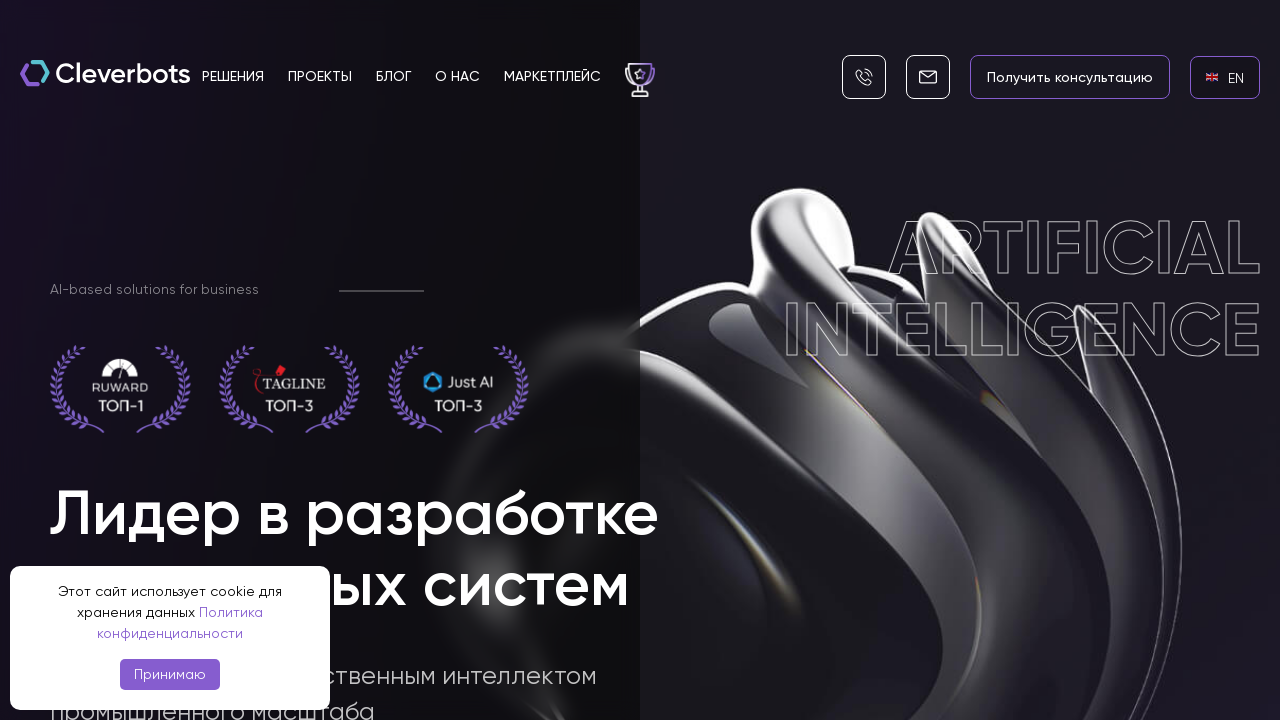

Clicked on English language link at (1225, 77) on internal:role=link[name="en EN"i]
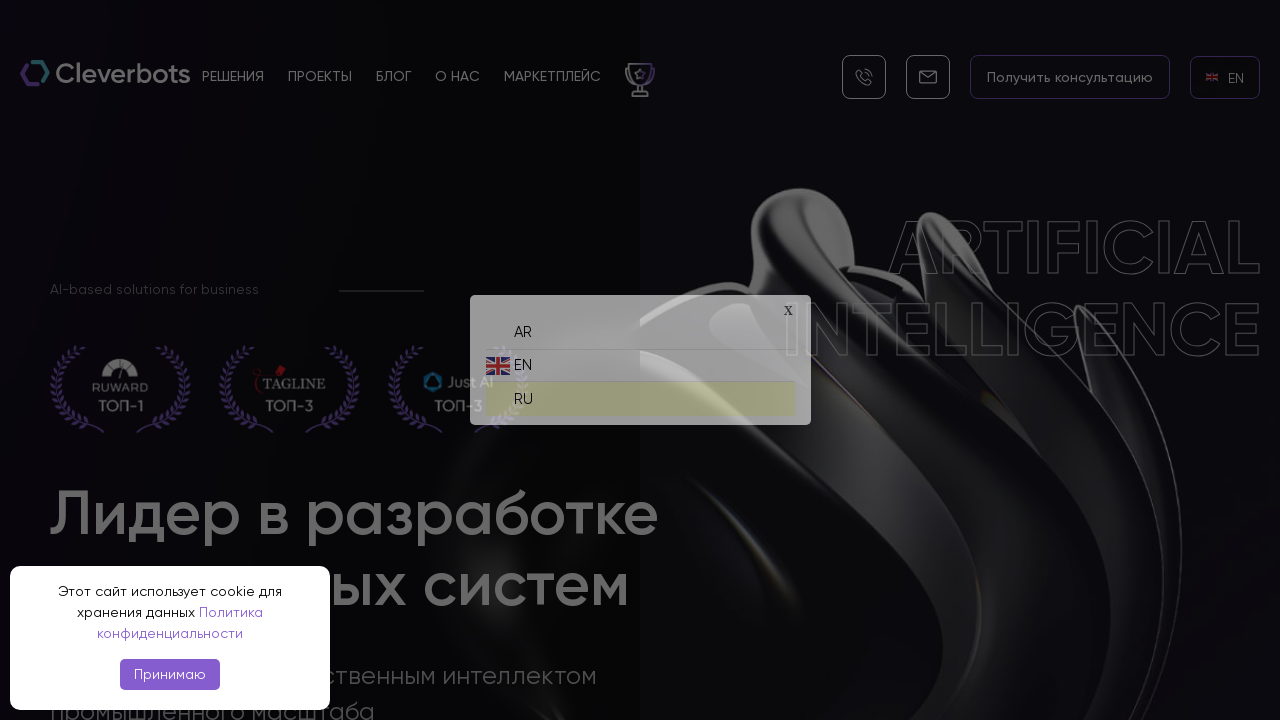

Clicked on Russian language link to switch back at (640, 394) on internal:role=link[name="ru RU"i]
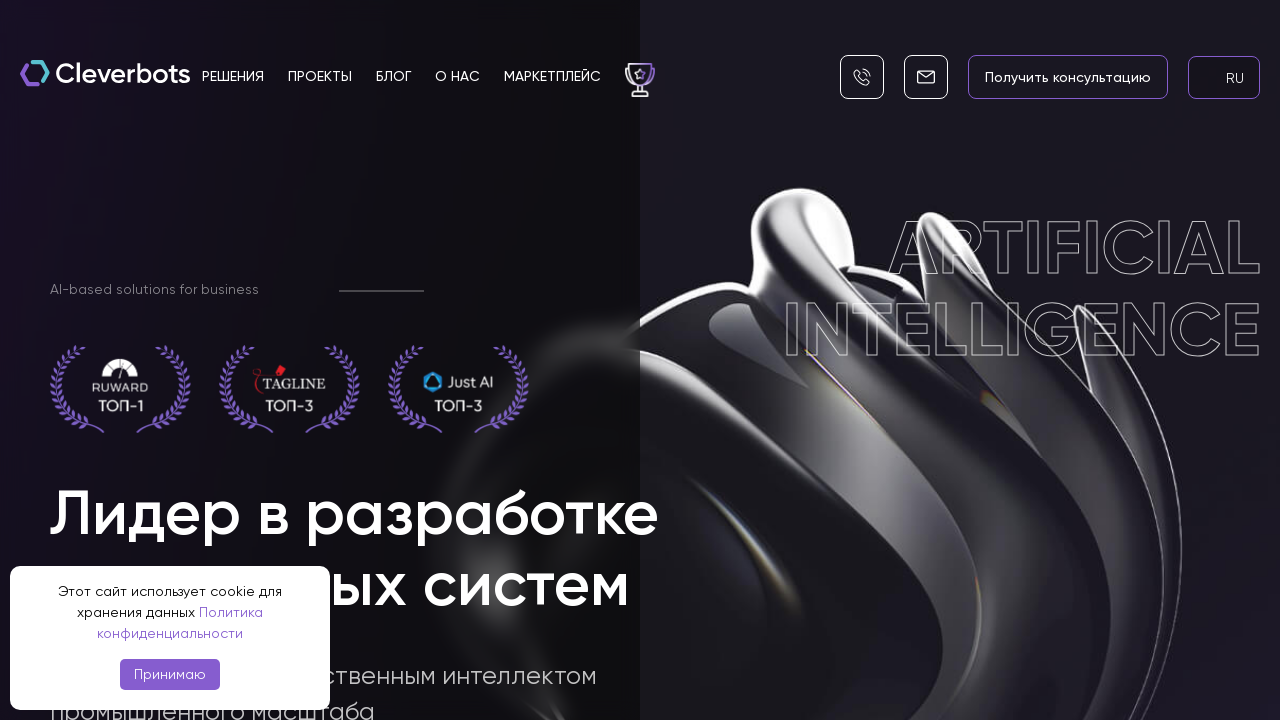

Verified 'Нам доверяют' (They trust us) text element is present after language switch
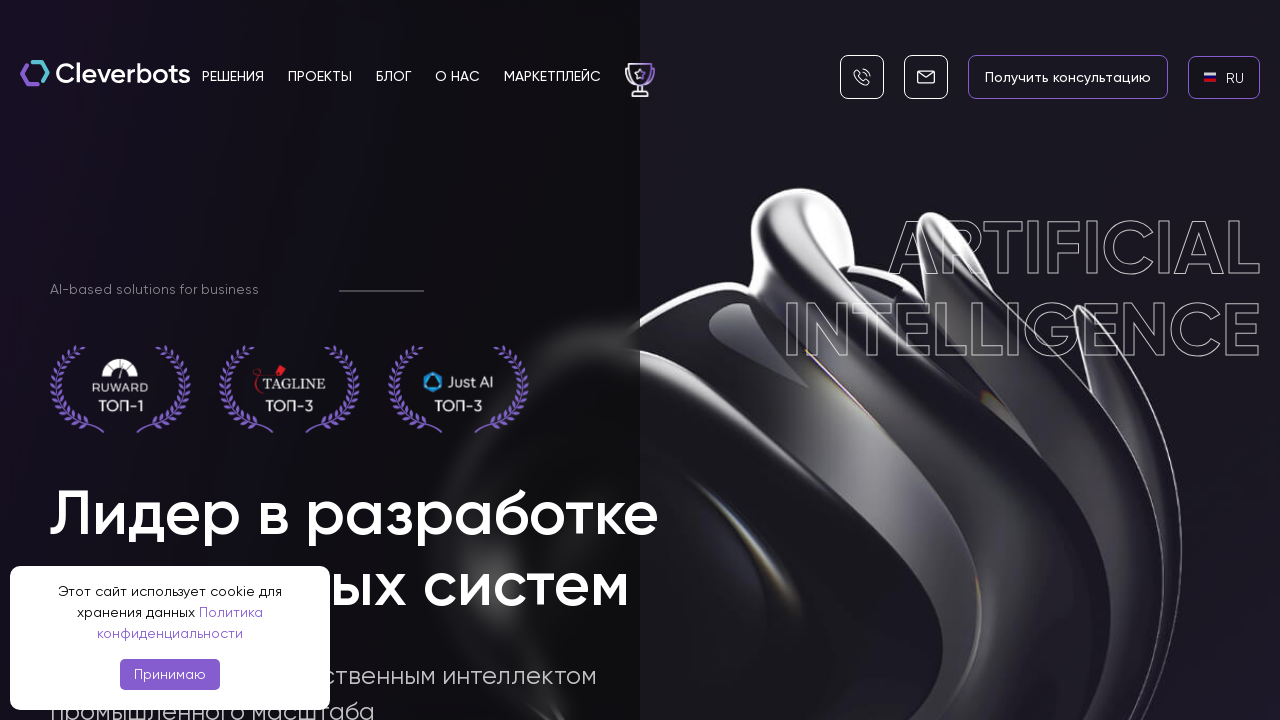

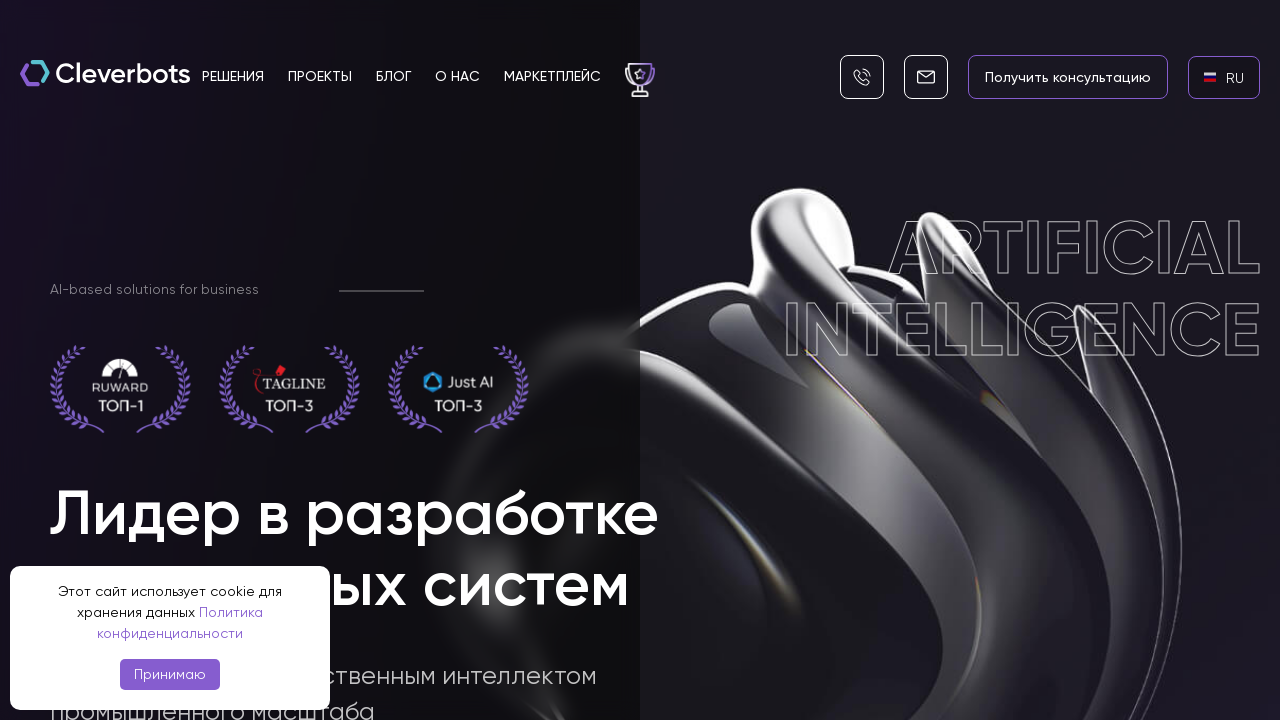